Tests Ajio.com search functionality by searching for "bags" and applying gender/category filters to refine results

Starting URL: https://www.ajio.com/

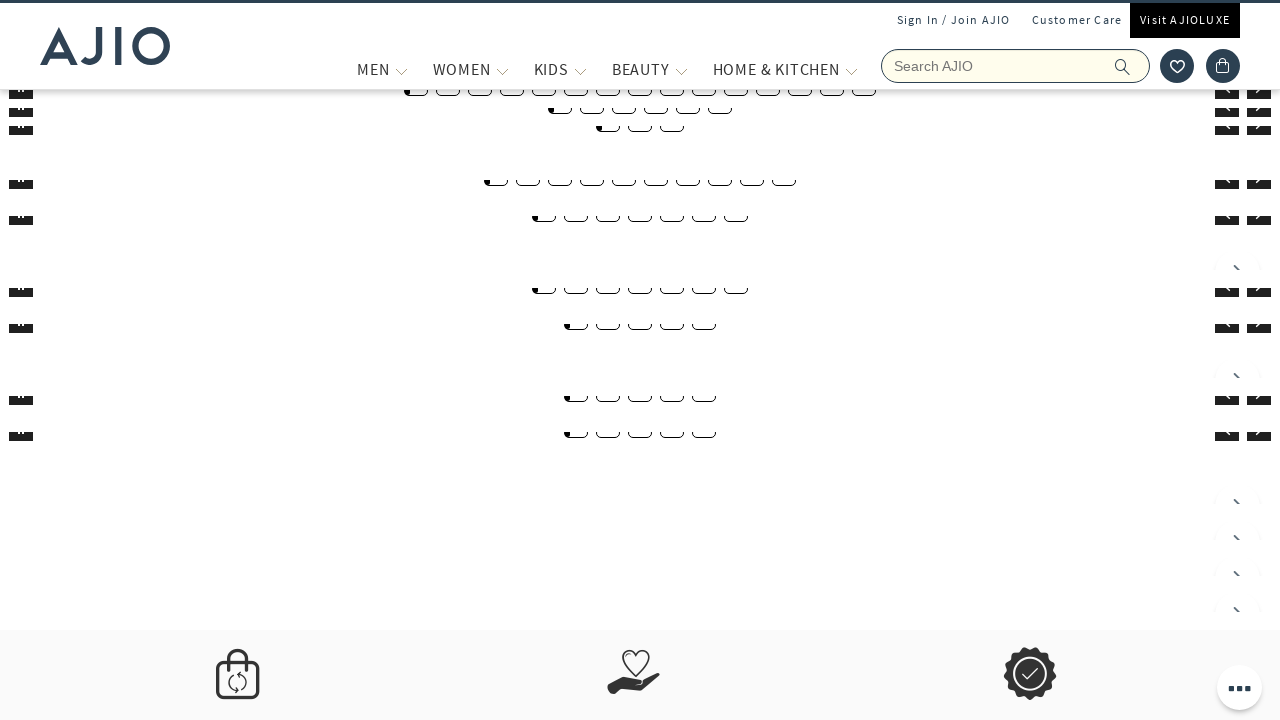

Filled search field with 'bags' on input[name='searchVal']
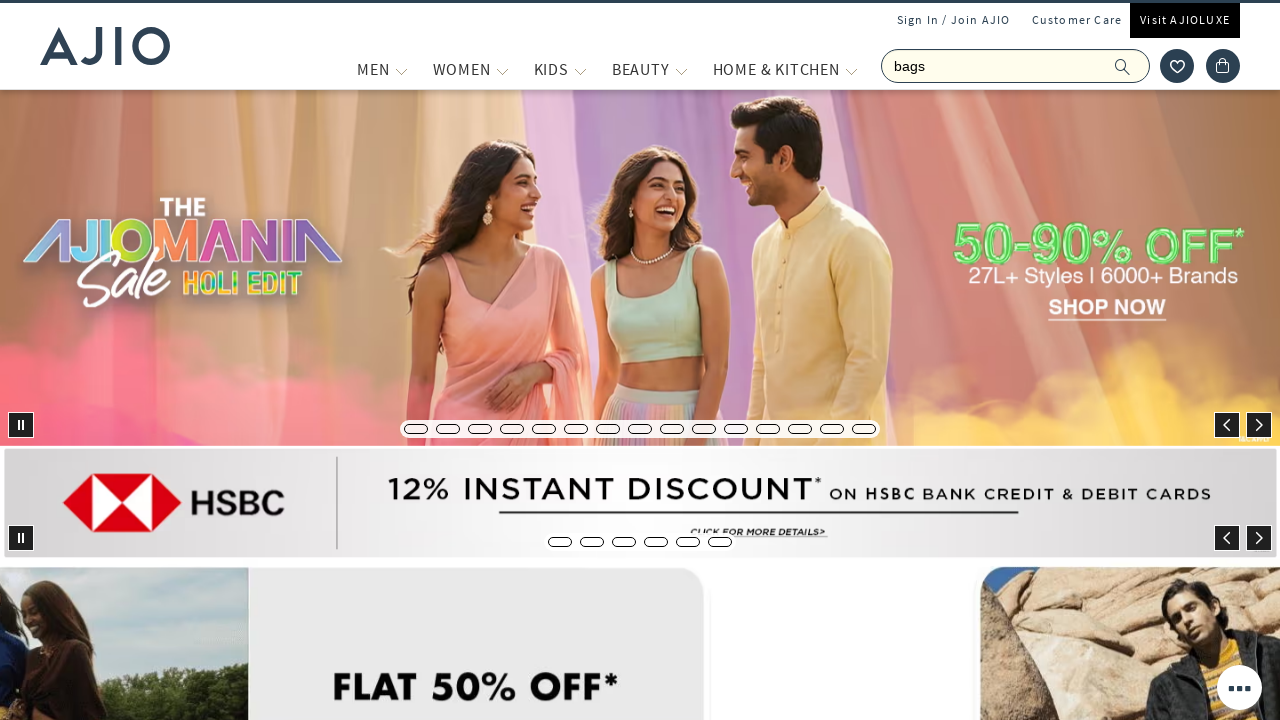

Pressed Enter to search for bags on input[name='searchVal']
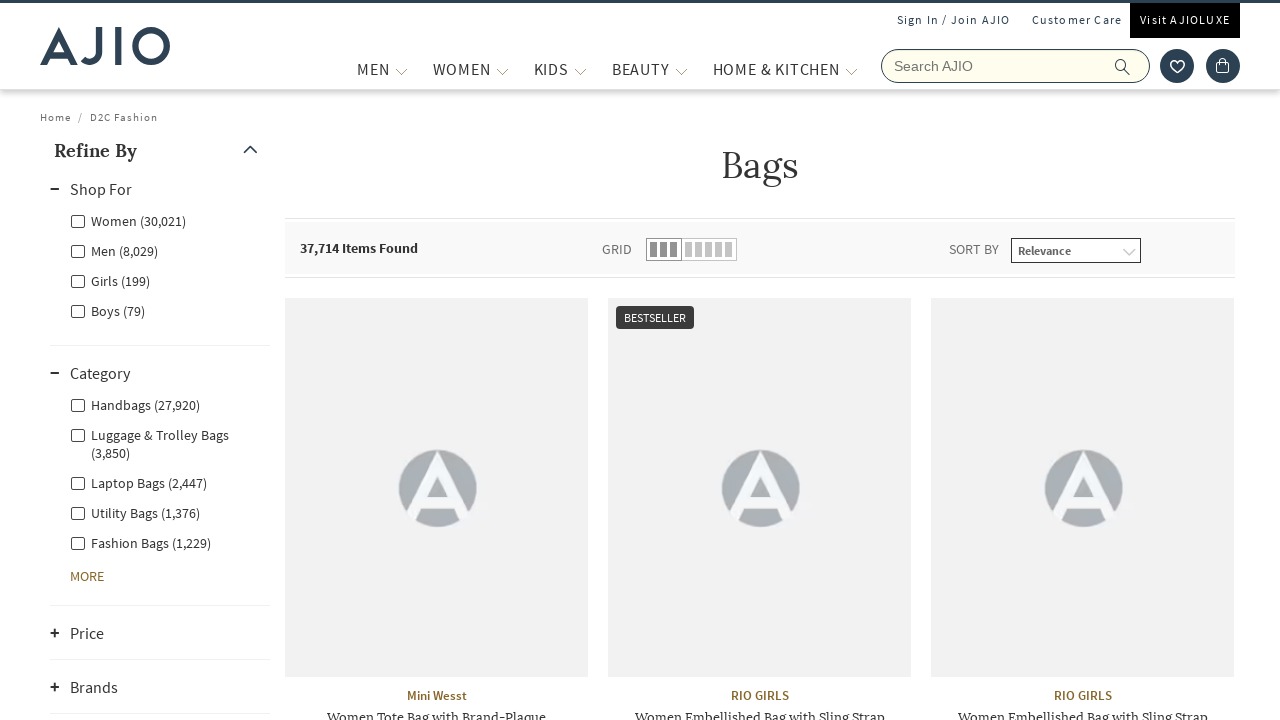

Search results loaded successfully
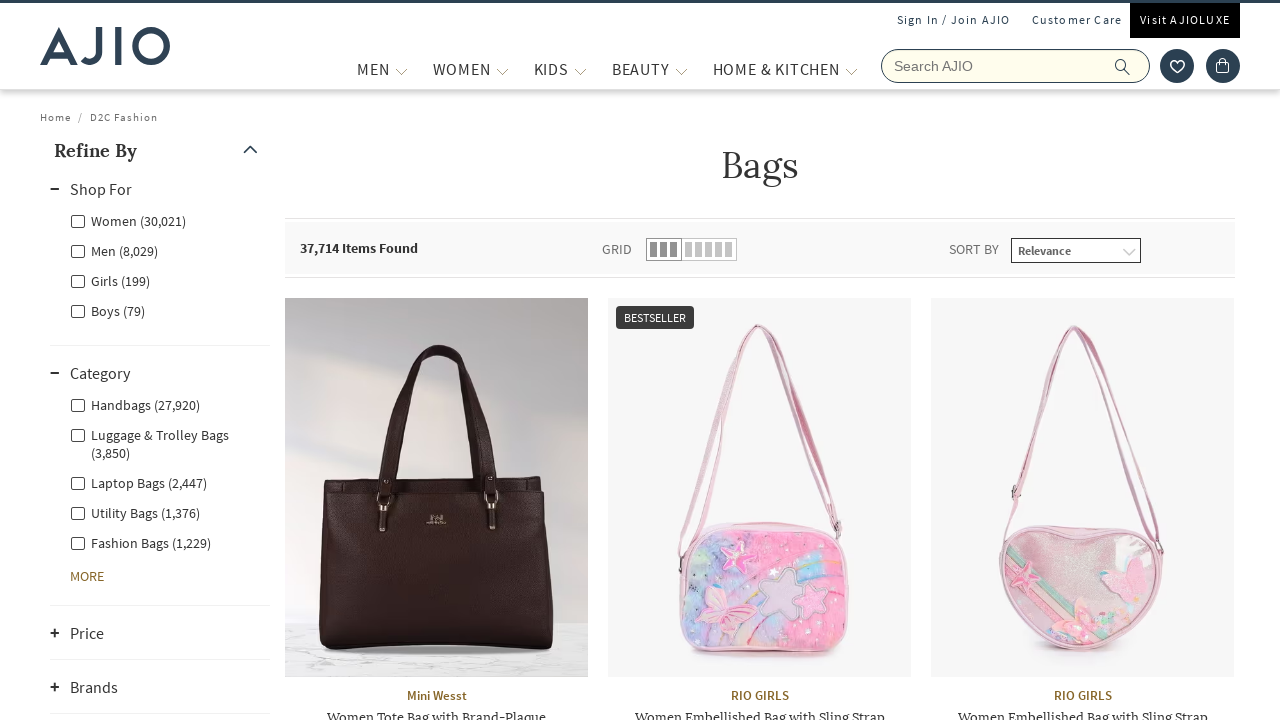

Clicked first Men gender filter option at (114, 250) on (//label[contains(@class,'facet-linkname-Men')])[1]
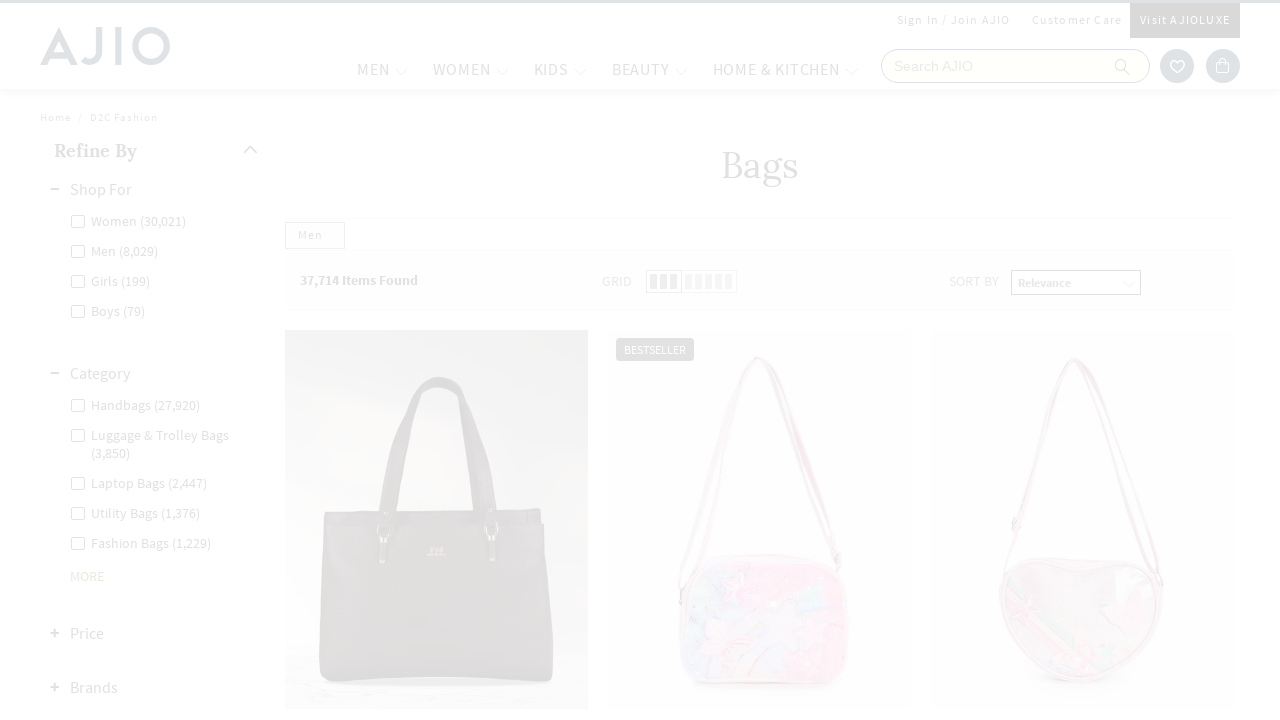

Waited for first filter to apply
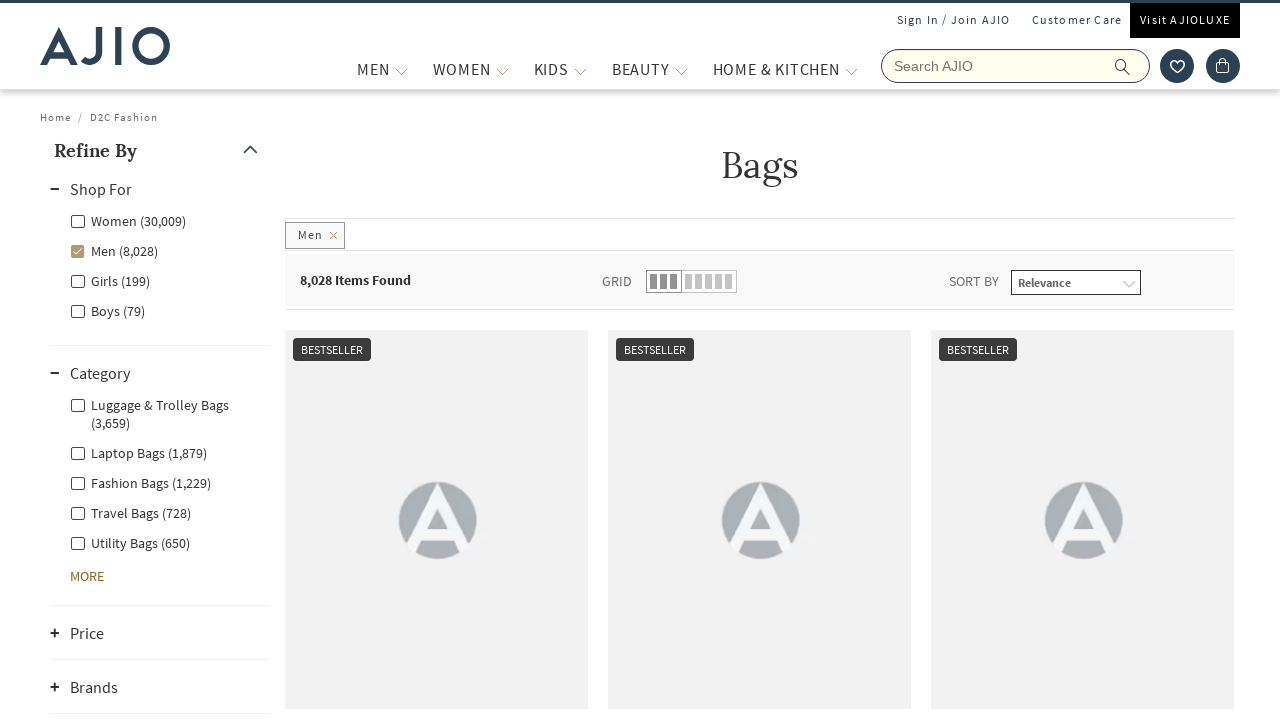

Clicked third Men category filter option at (138, 452) on (//label[contains(@class,'facet-linkname-Men')])[3]
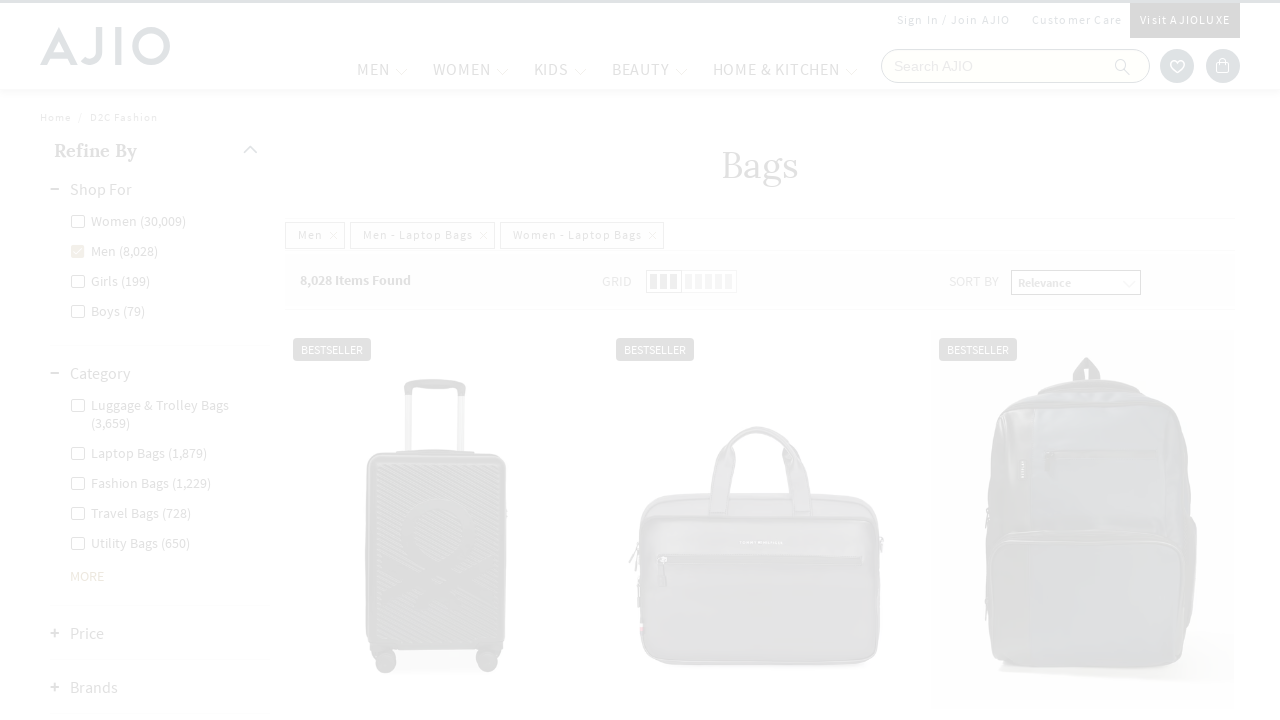

Product count element loaded
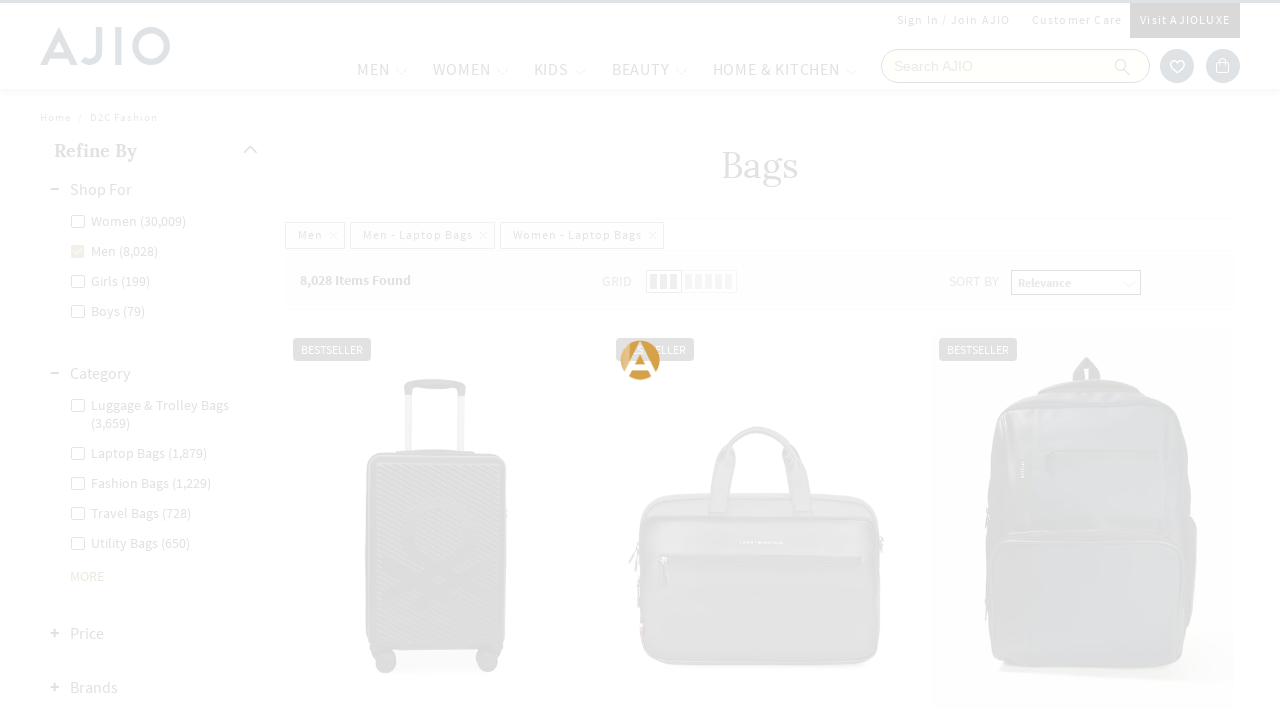

Product brand elements loaded
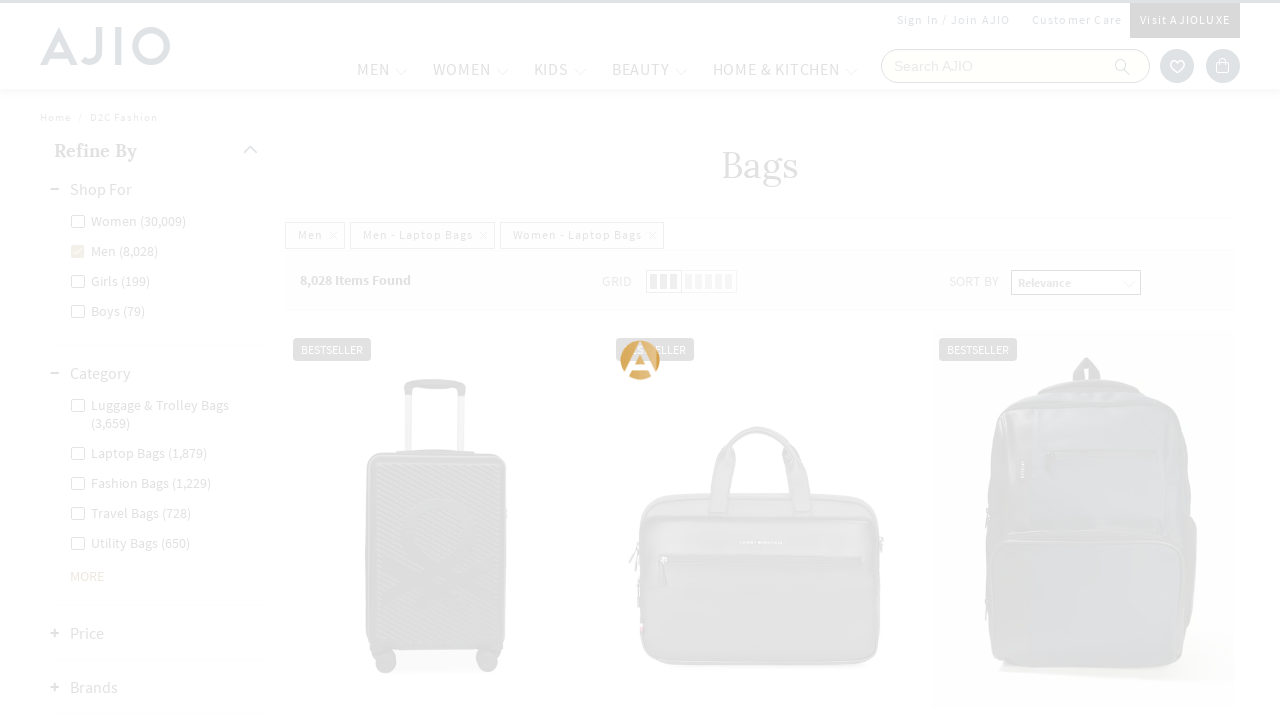

Product name elements loaded - filters applied successfully
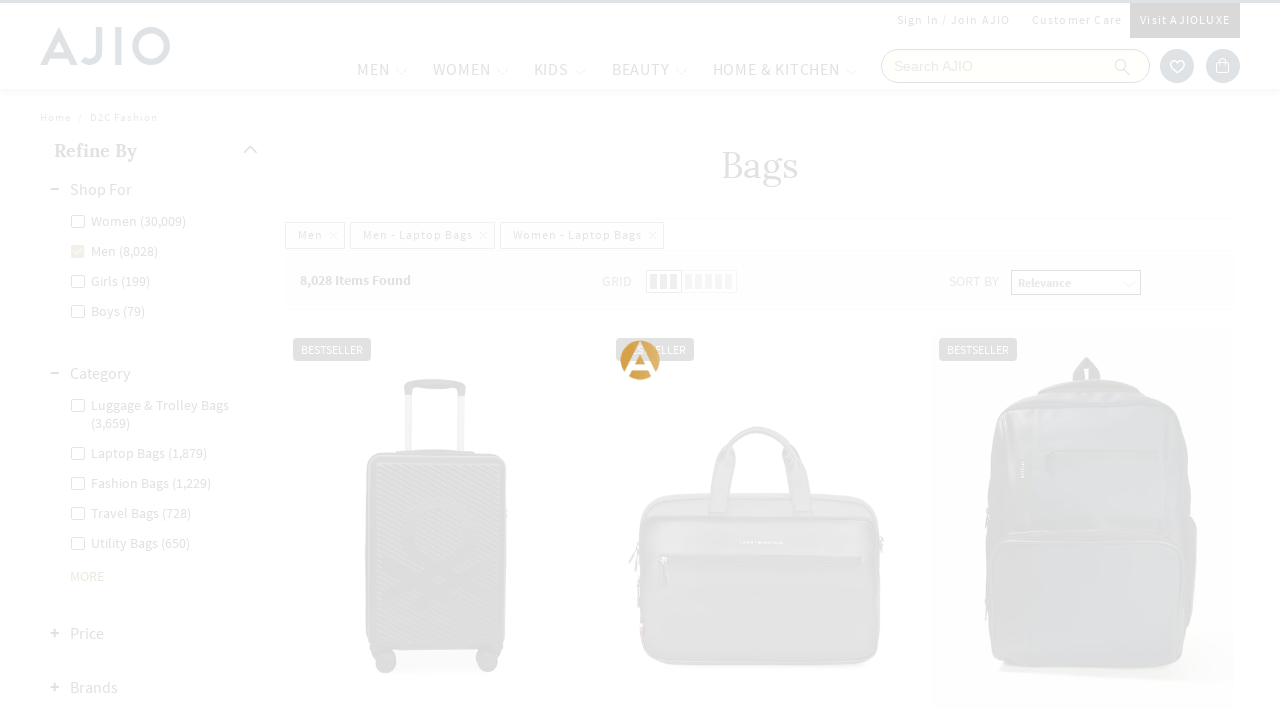

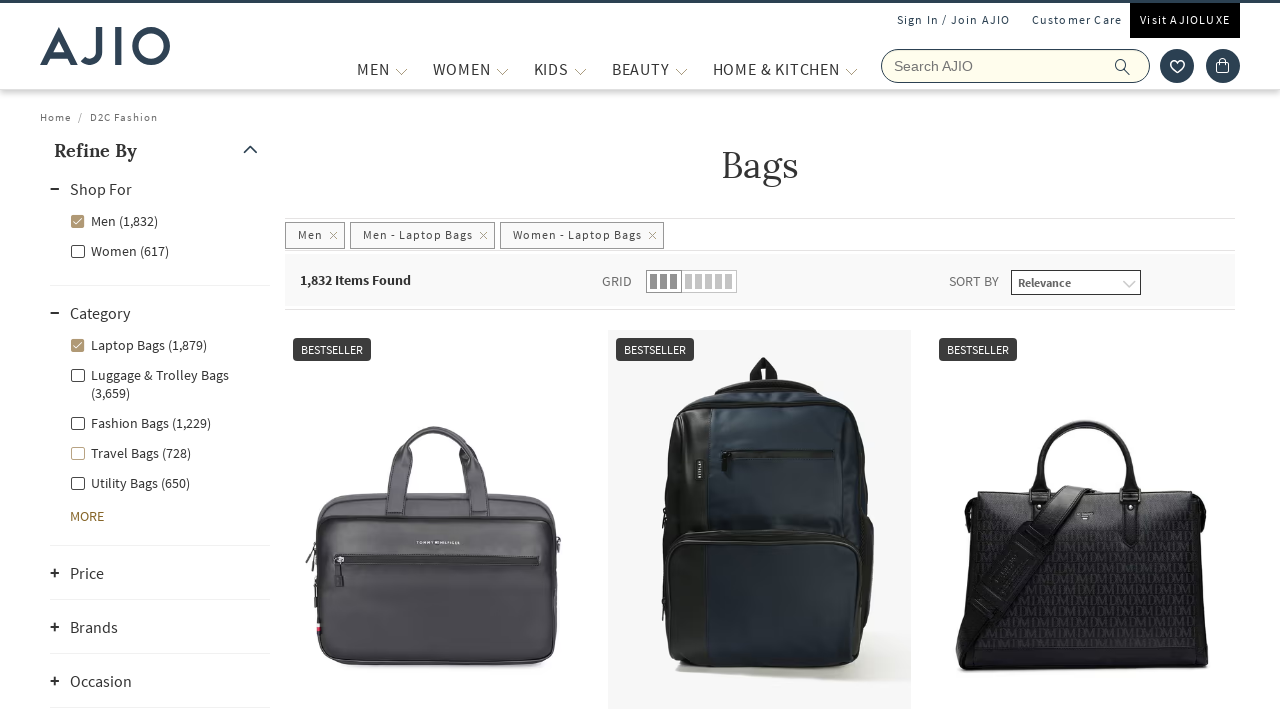